Tests the Hovers page by hovering over a user image to display the figcaption text

Starting URL: https://the-internet.herokuapp.com

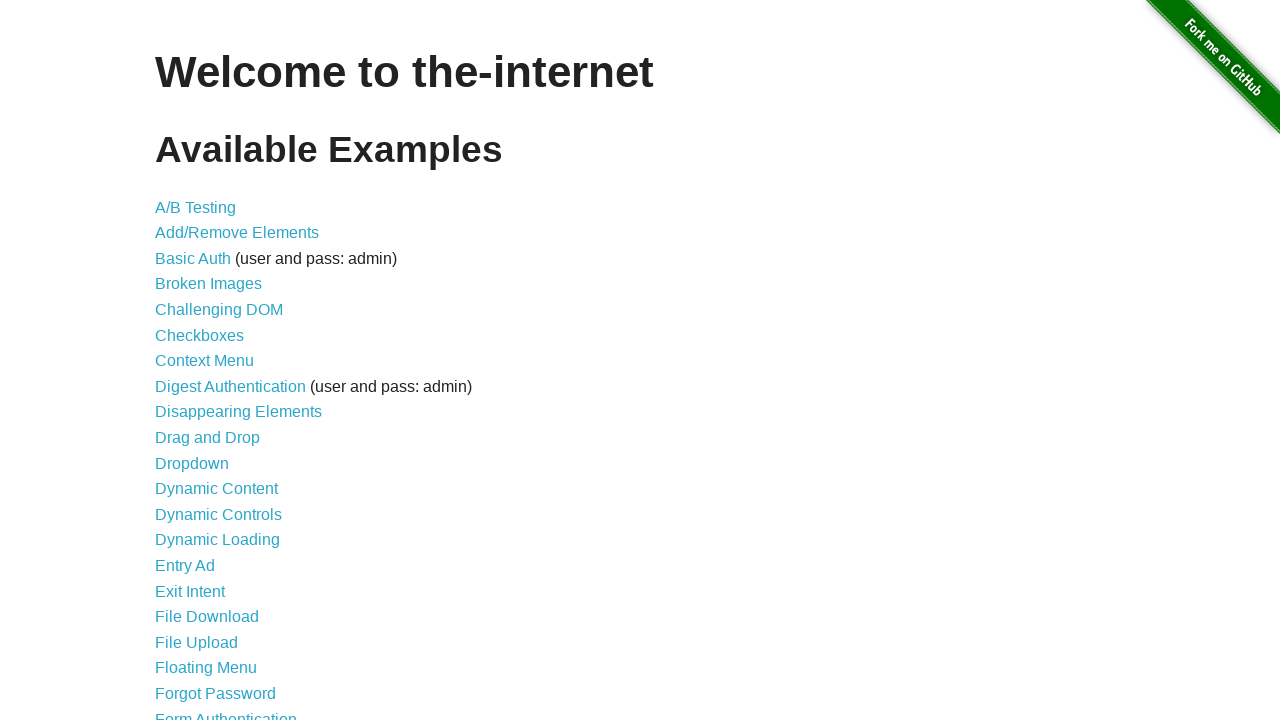

Clicked on Hovers link at (180, 360) on a[href='/hovers']
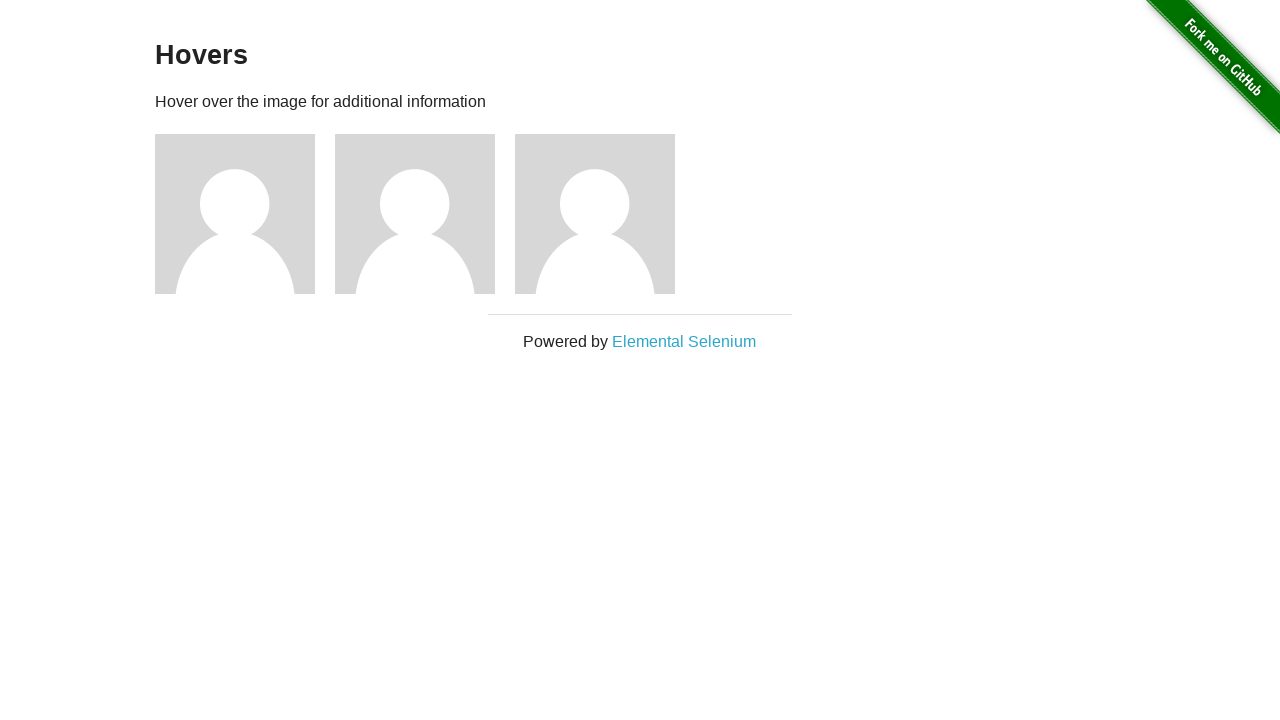

Hovers page loaded with figure elements
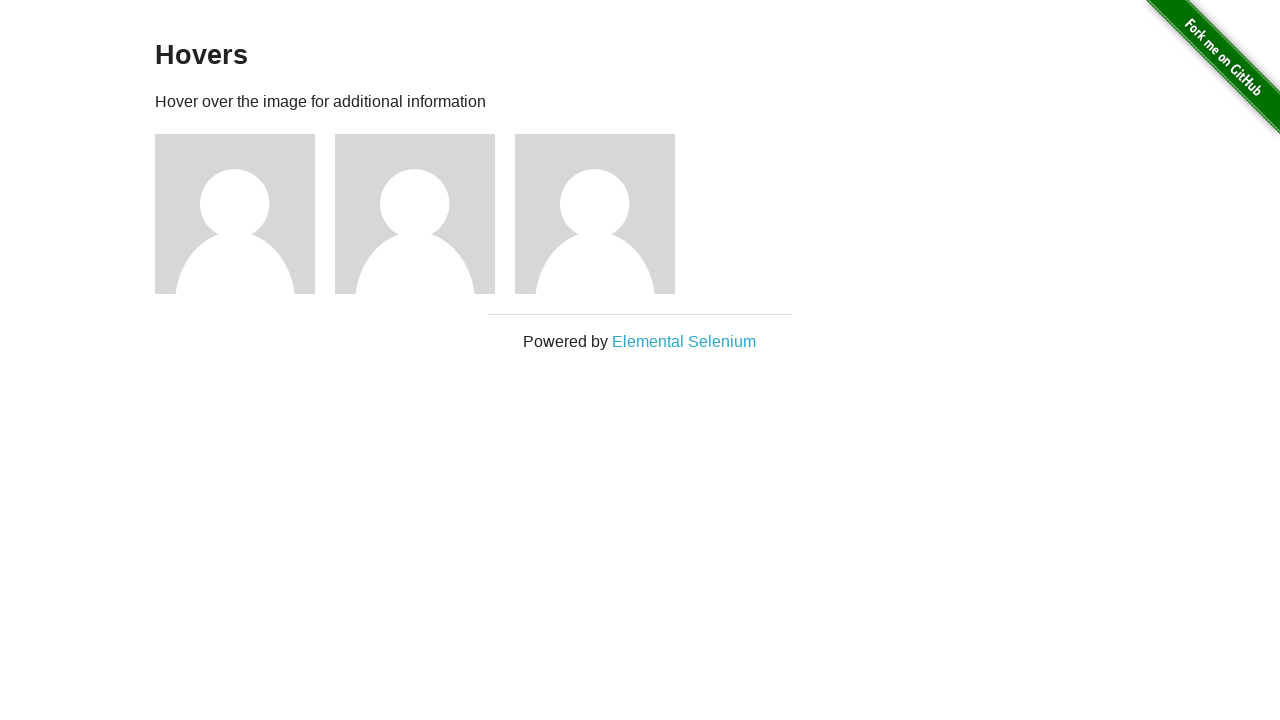

Hovered over the second user image at (235, 214) on .figure:nth-child(3) img
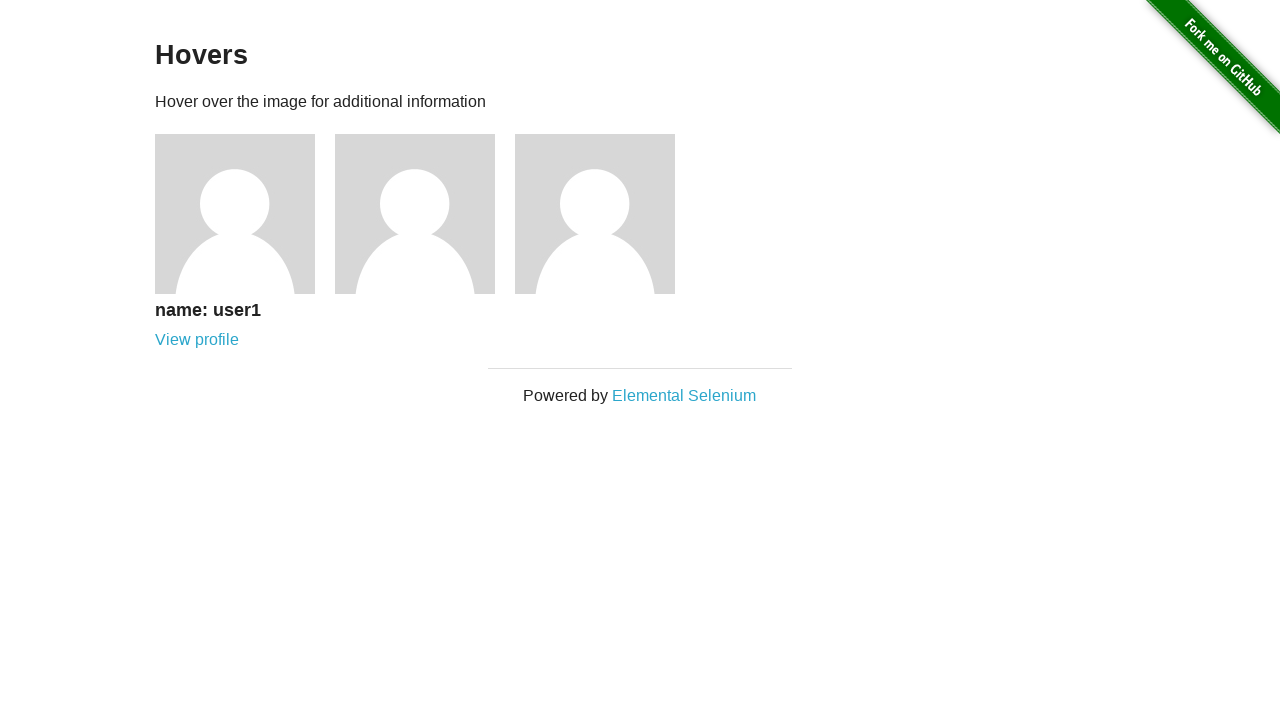

Figcaption text is now visible after hover
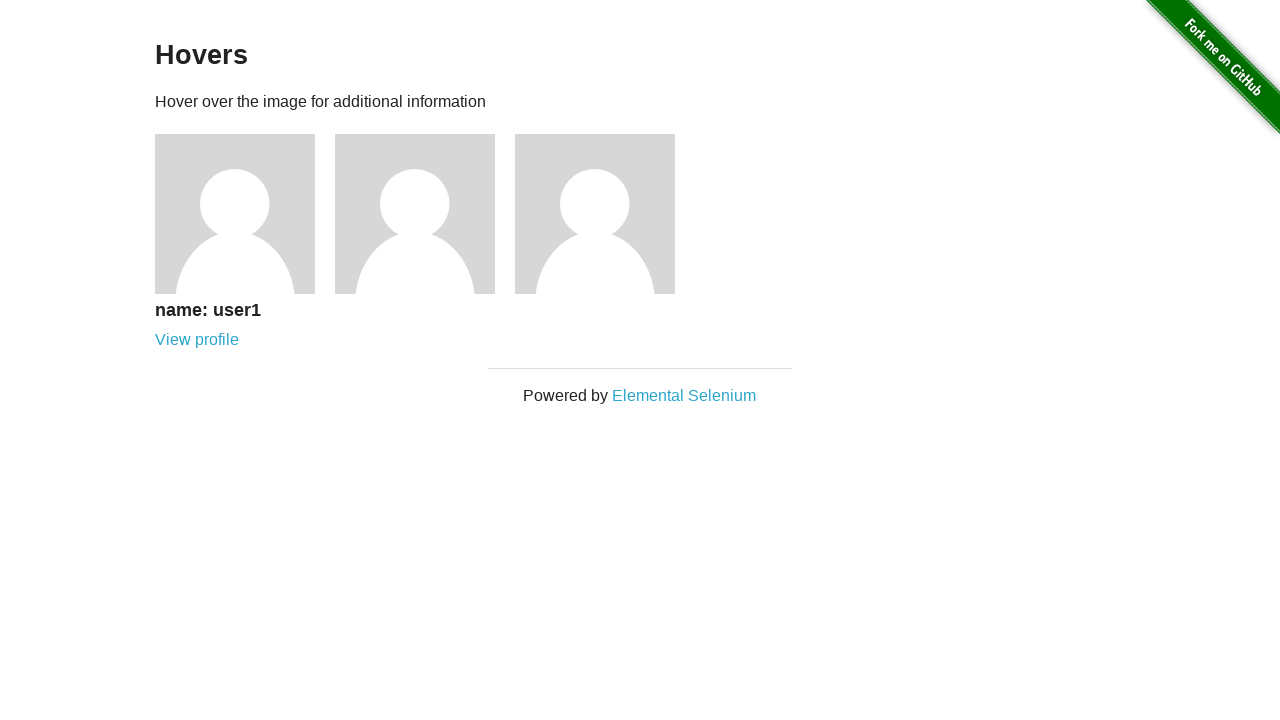

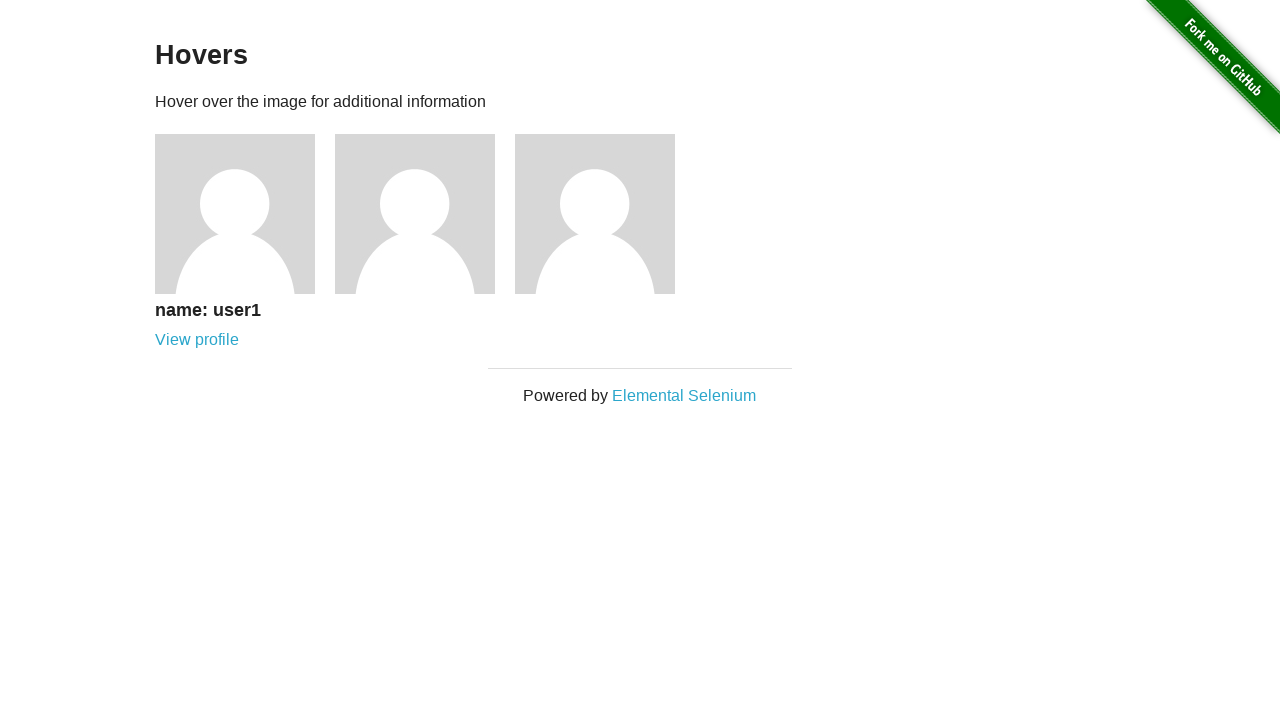